Tests e-commerce functionality by searching for products, adding Cashews to cart, and proceeding through checkout to place an order

Starting URL: https://rahulshettyacademy.com/seleniumPractise/#/

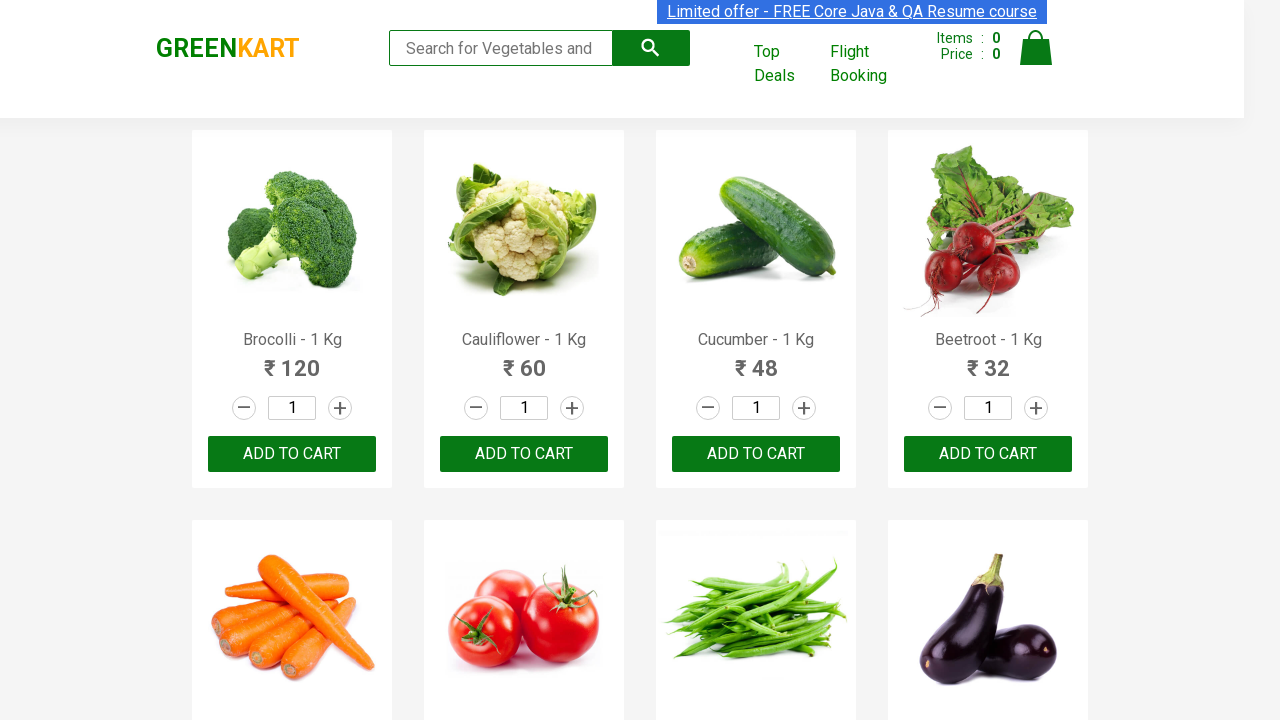

Filled search box with 'ca' on .search-keyword
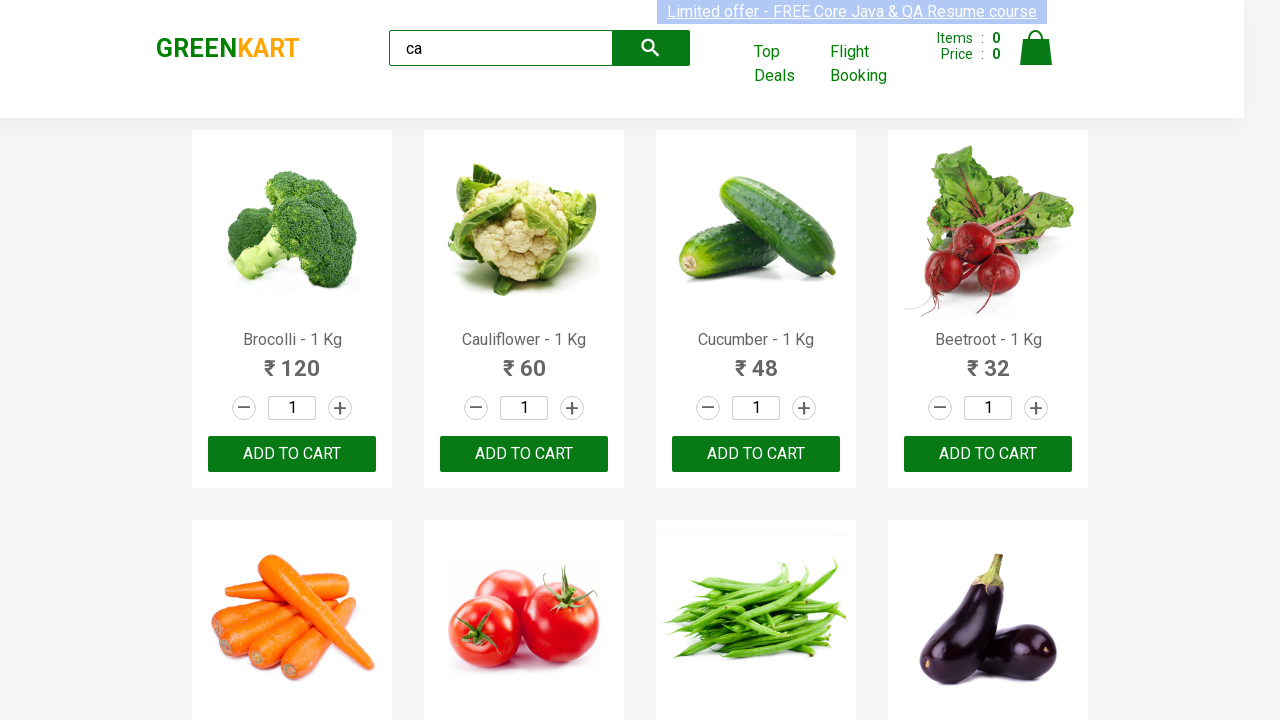

Waited 2 seconds for search results to load
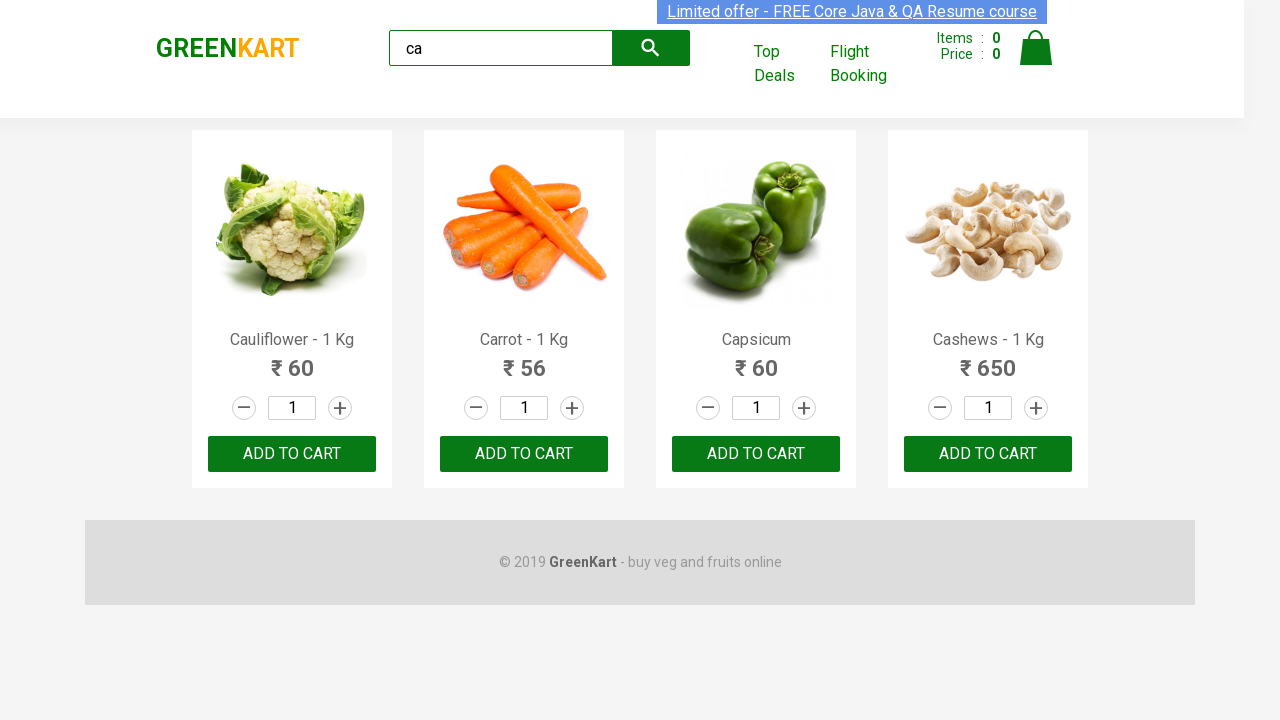

Located all product elements on the page
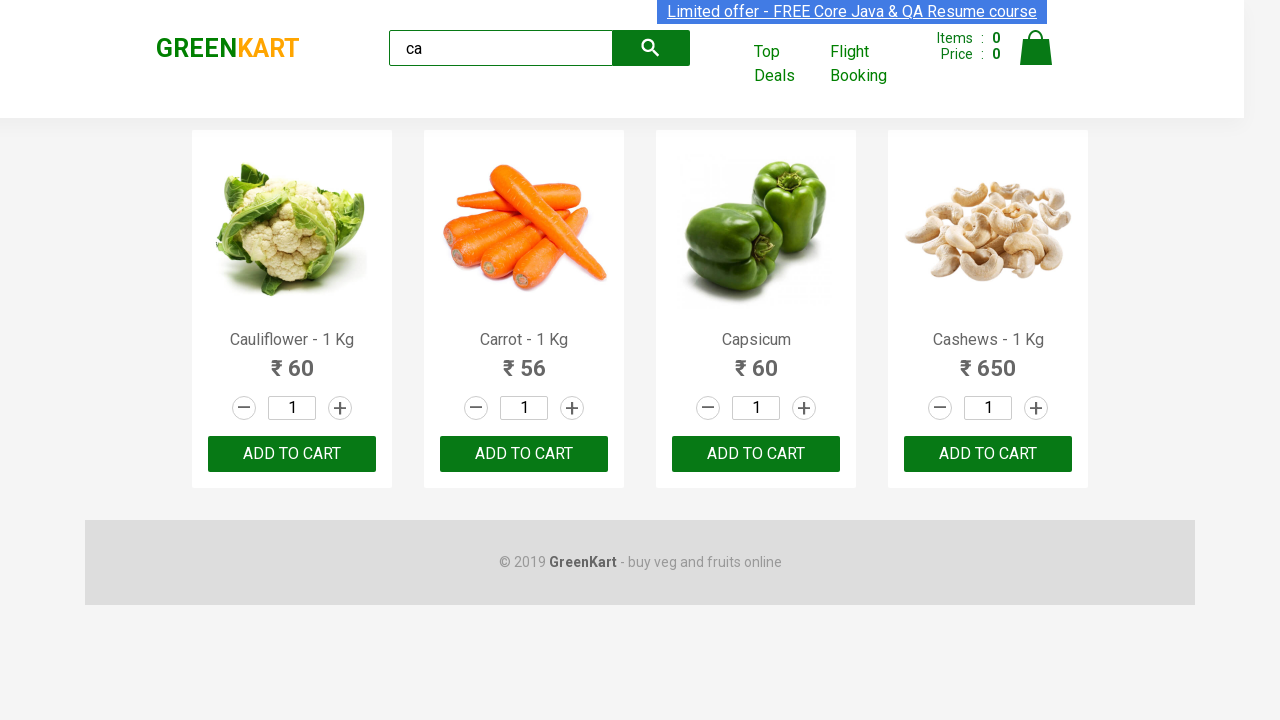

Retrieved product name: Cauliflower - 1 Kg
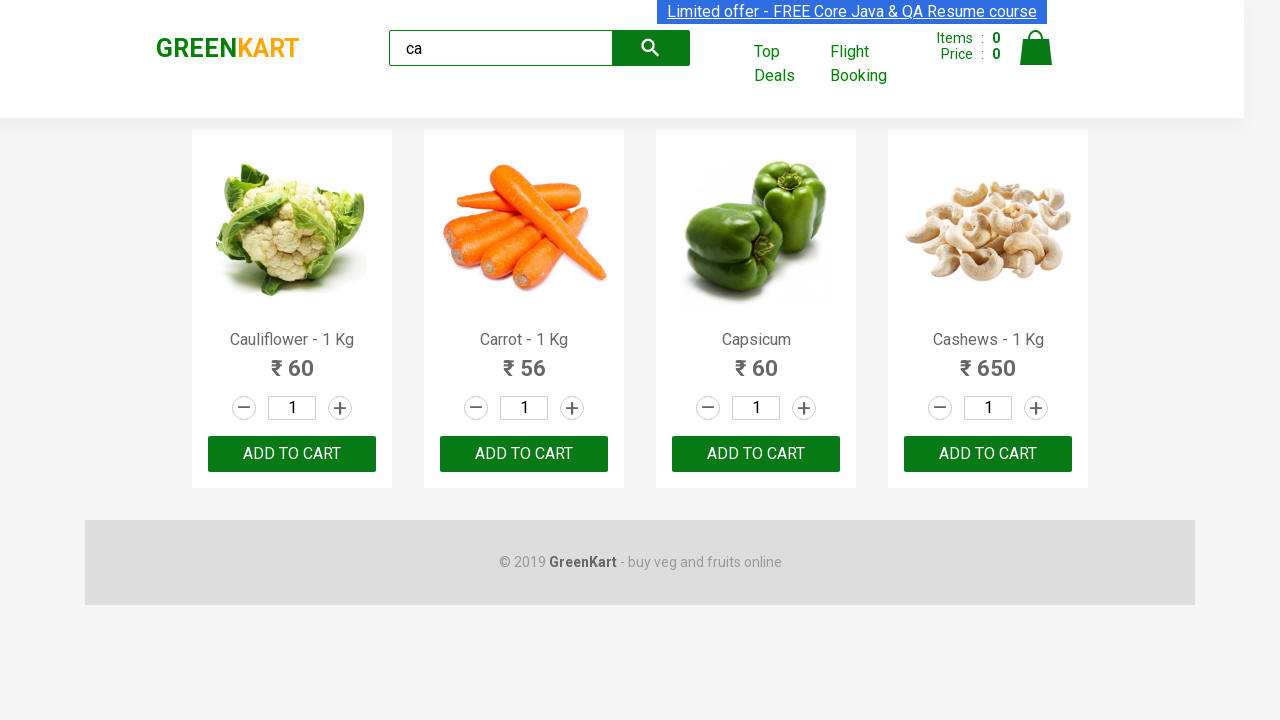

Retrieved product name: Carrot - 1 Kg
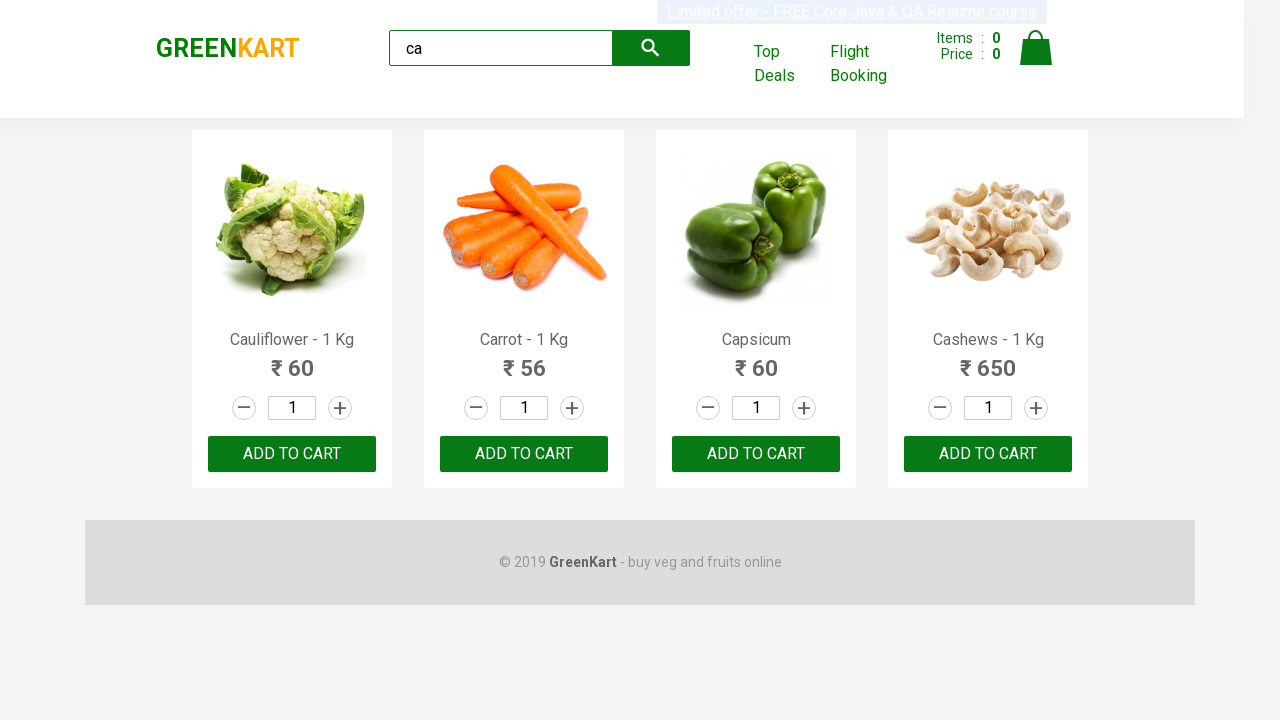

Retrieved product name: Capsicum
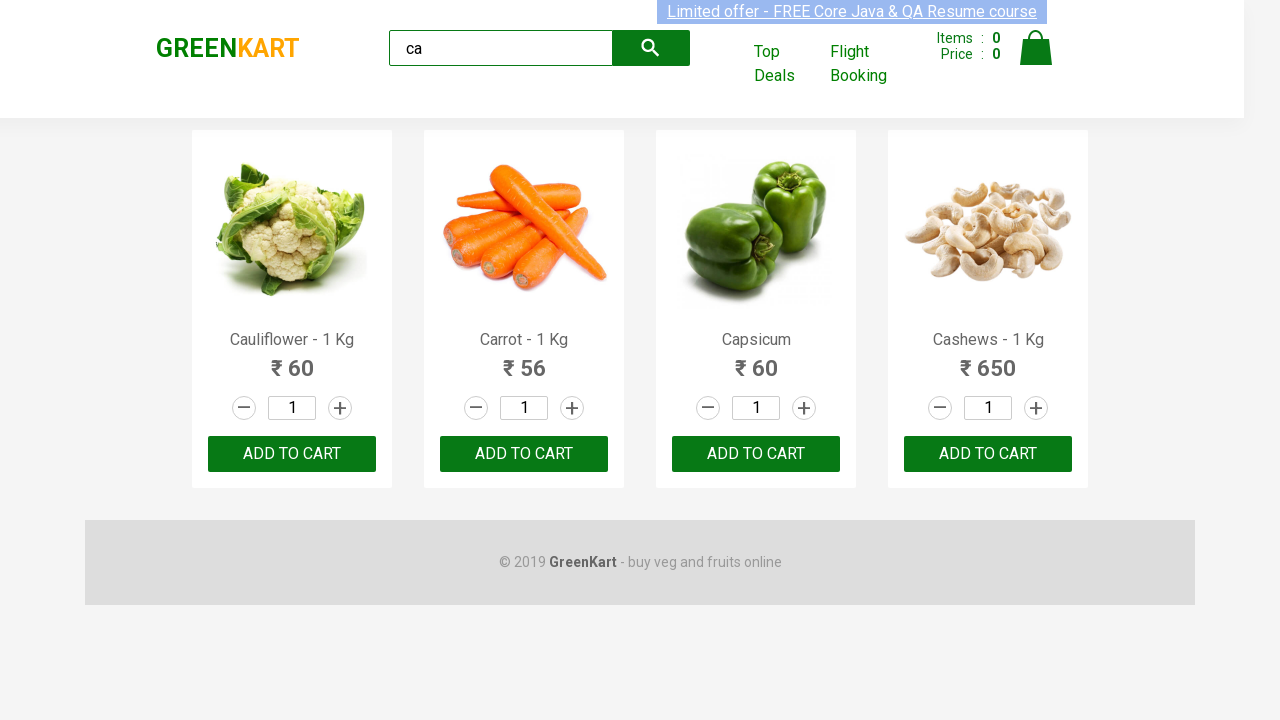

Retrieved product name: Cashews - 1 Kg
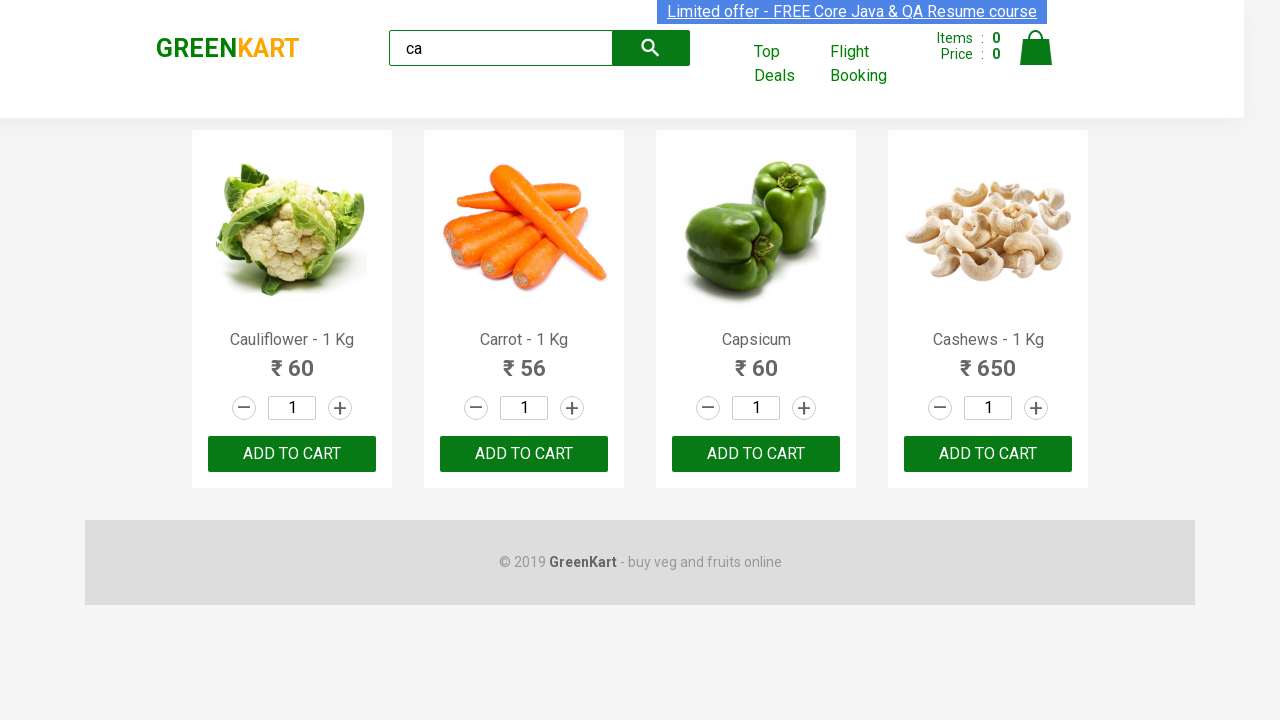

Clicked Add to Cart button for Cashews product at (988, 454) on .products .product >> nth=3 >> button
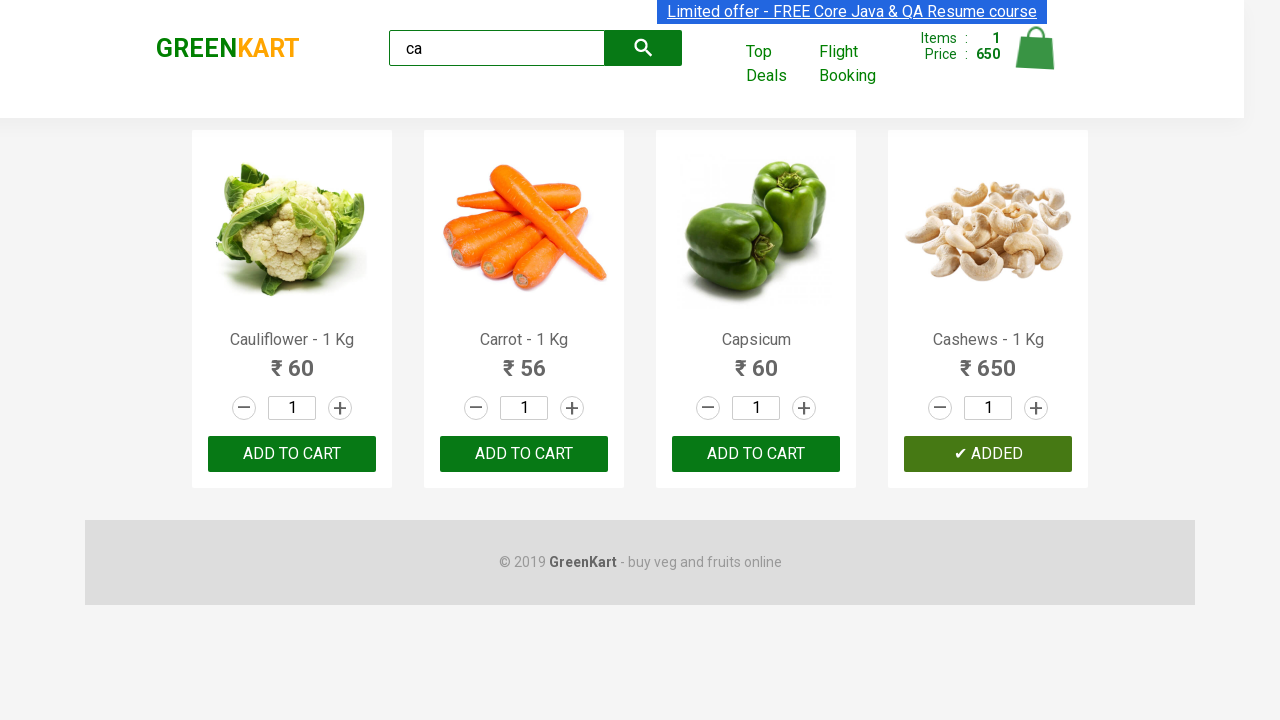

Clicked cart icon to view shopping cart at (1036, 48) on .cart-icon > img
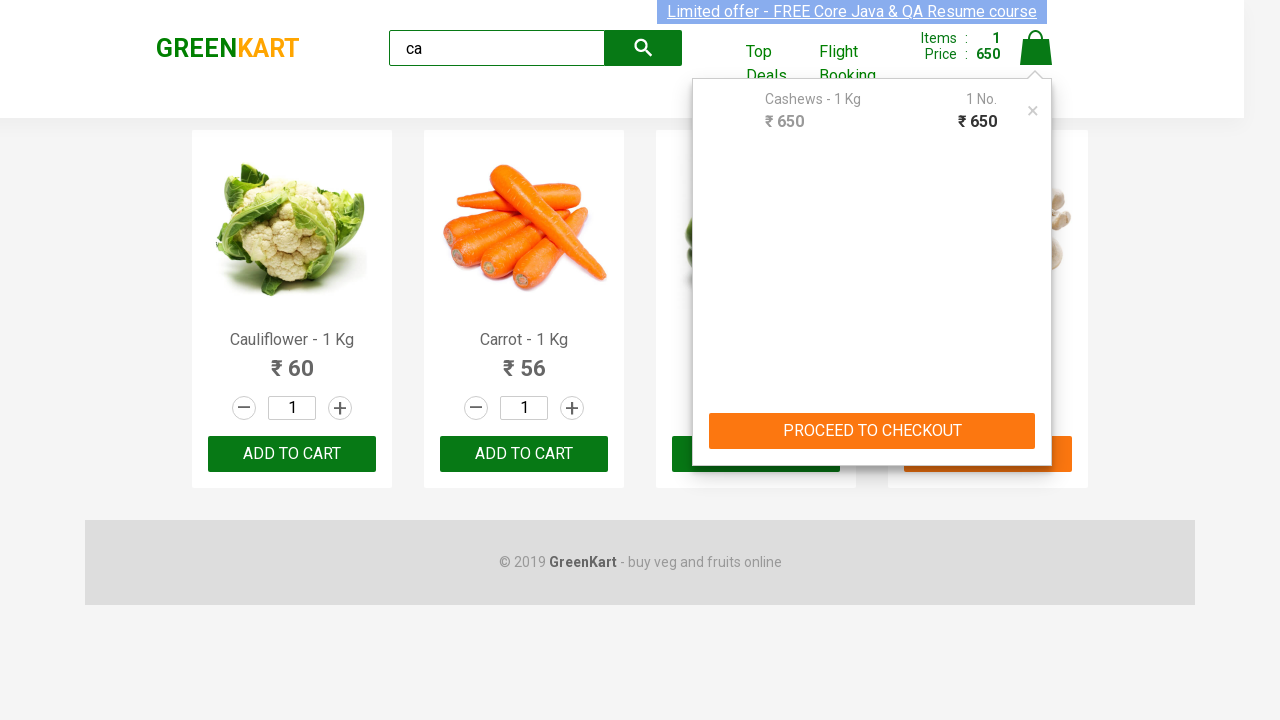

Clicked PROCEED TO CHECKOUT button at (872, 431) on text=PROCEED TO CHECKOUT
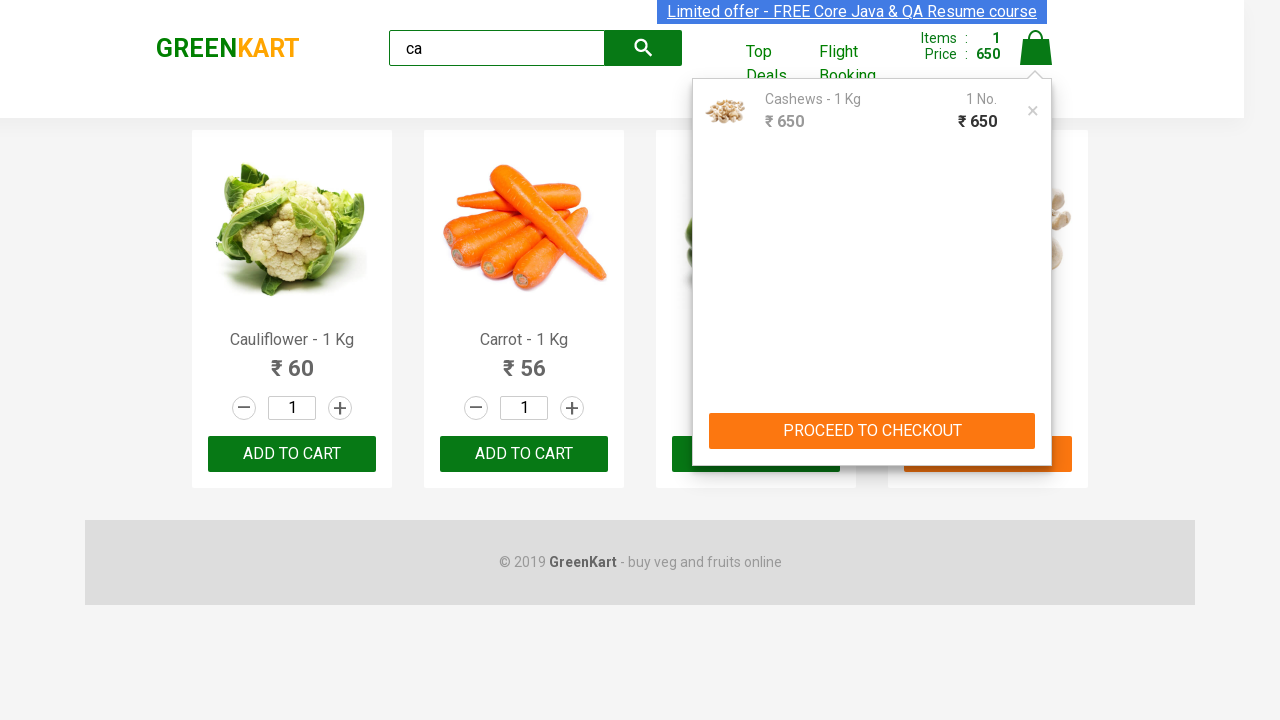

Clicked Place Order button to complete purchase at (1036, 420) on text=Place Order
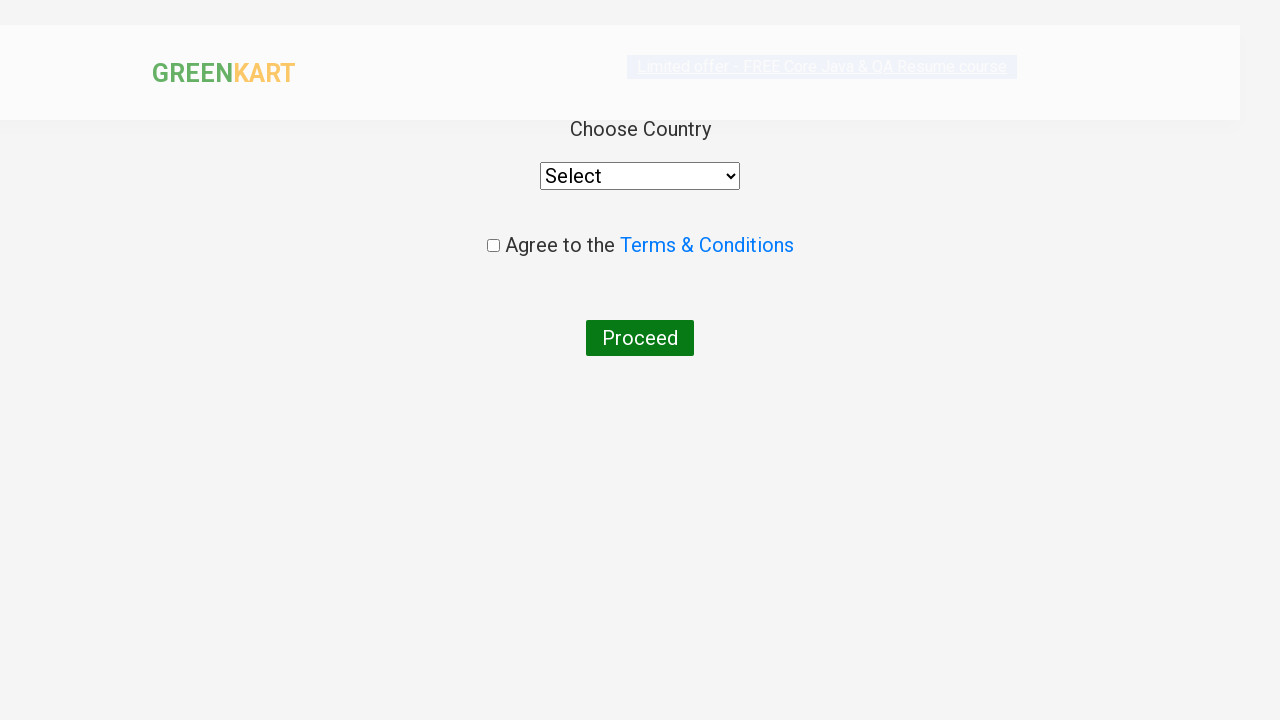

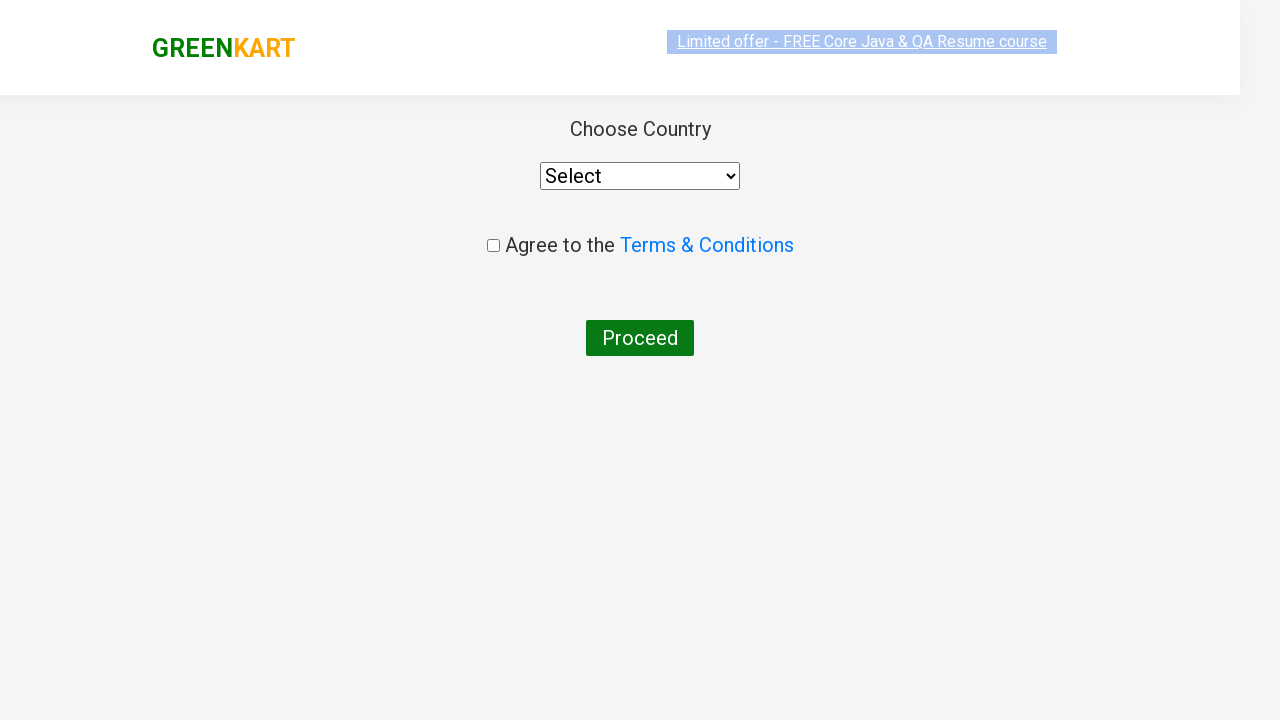